Tests browser alert handling by clicking on a link that triggers an alert with a textbox, then accepting the alert dialog.

Starting URL: https://demo.automationtesting.in/Alerts.html

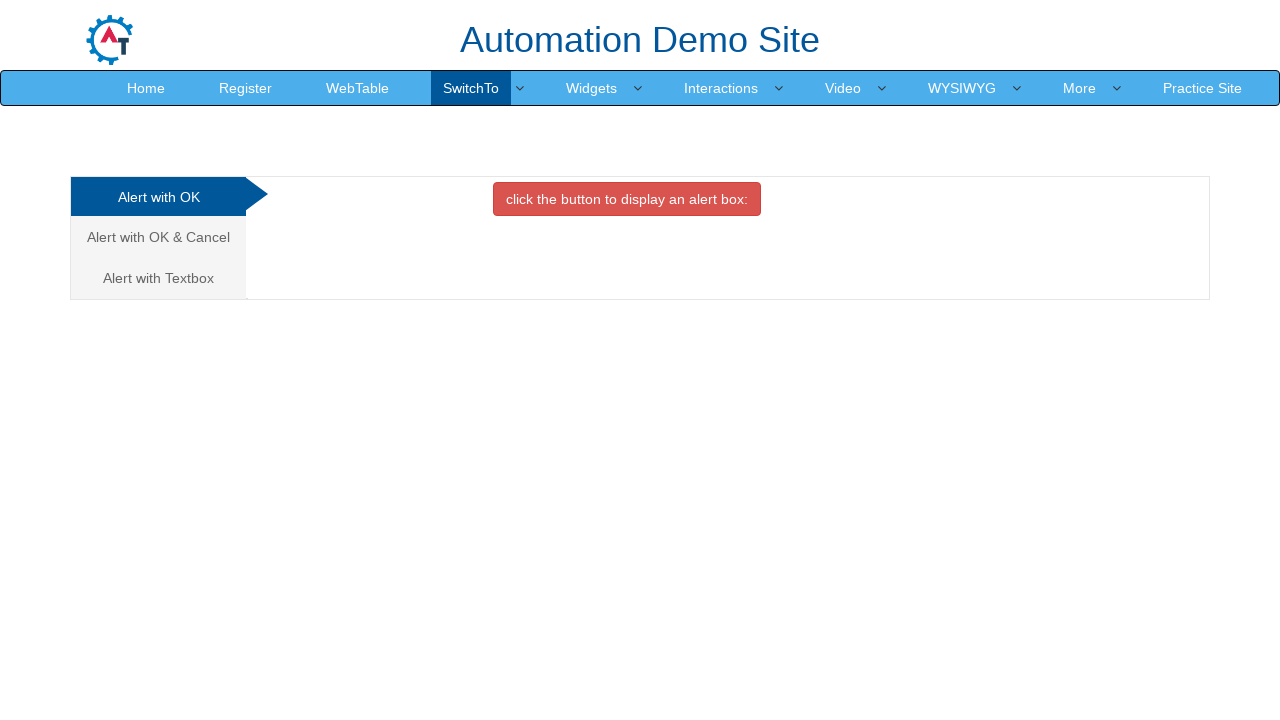

Clicked on 'Alert with Textbox' link to trigger alert dialog at (158, 278) on text=Alert with Textbox
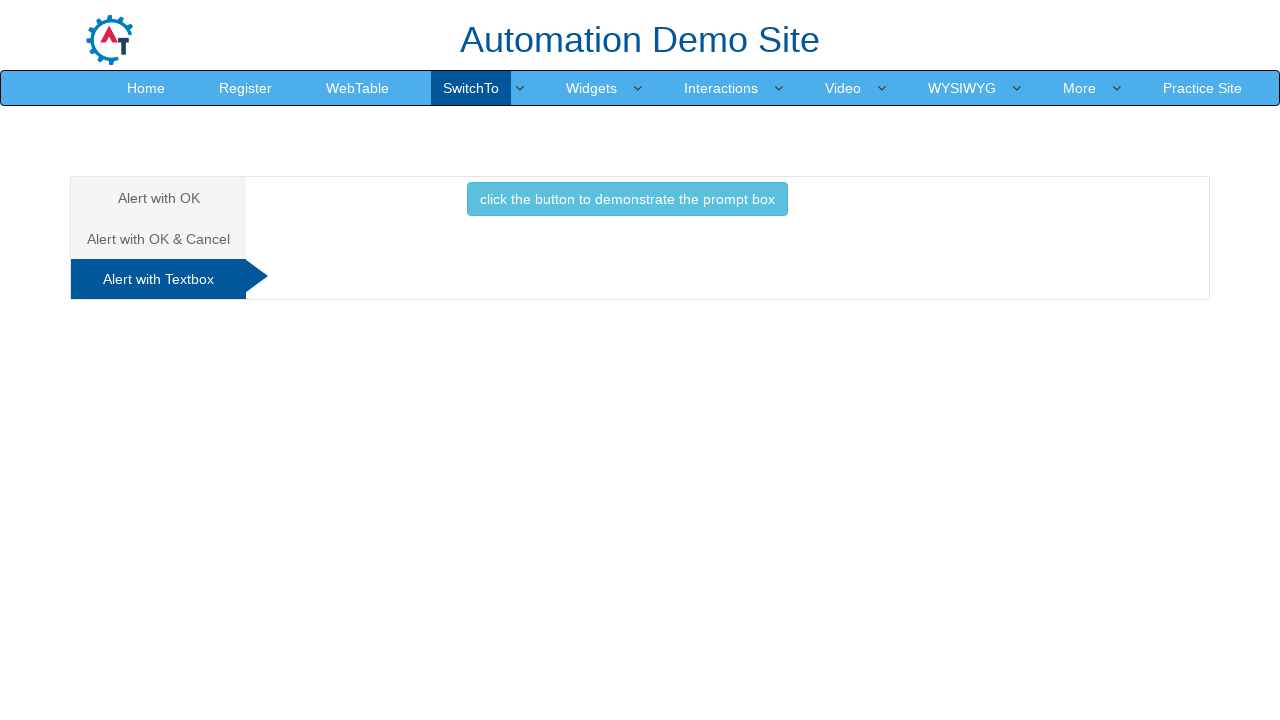

Set up dialog handler to accept alert
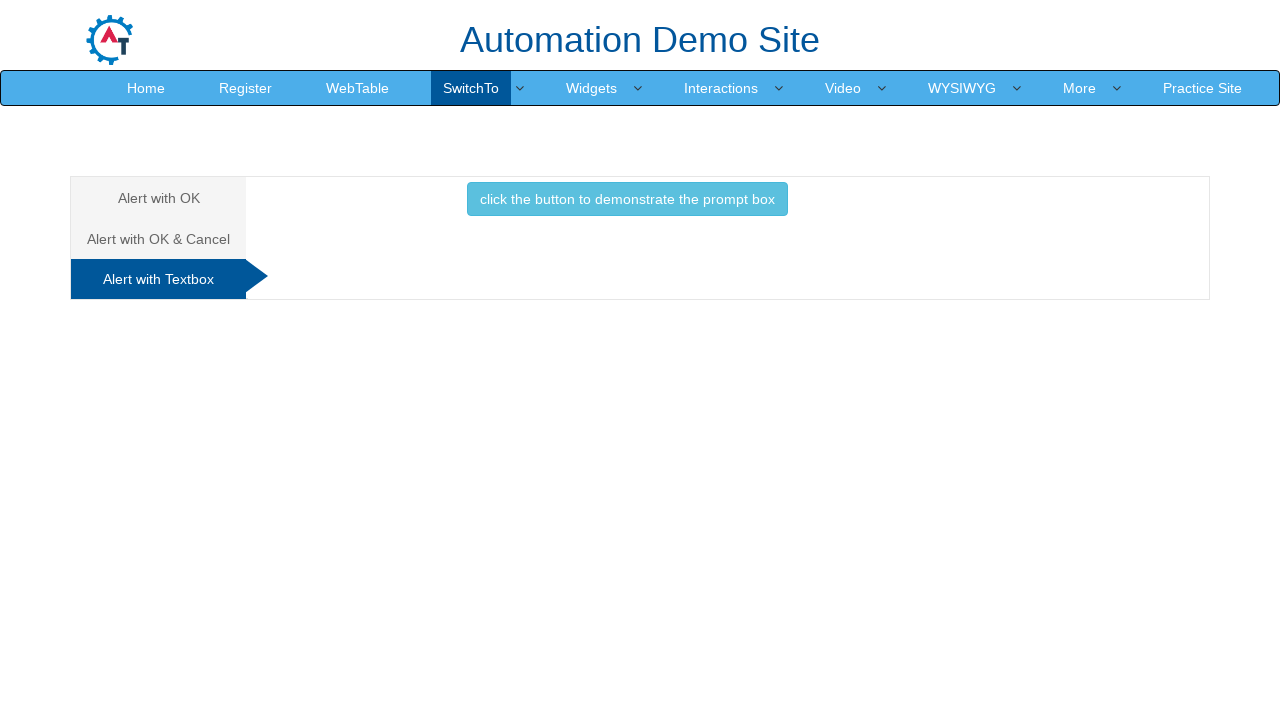

Waited 1000ms for alert to be processed
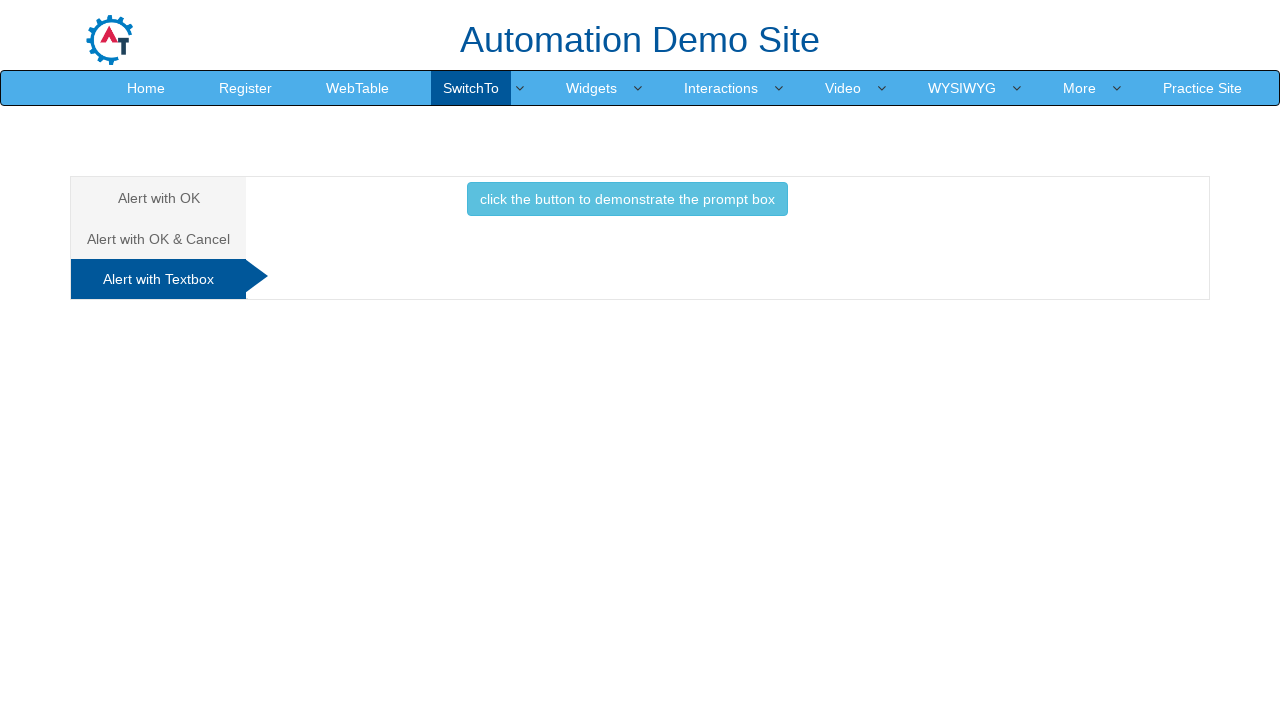

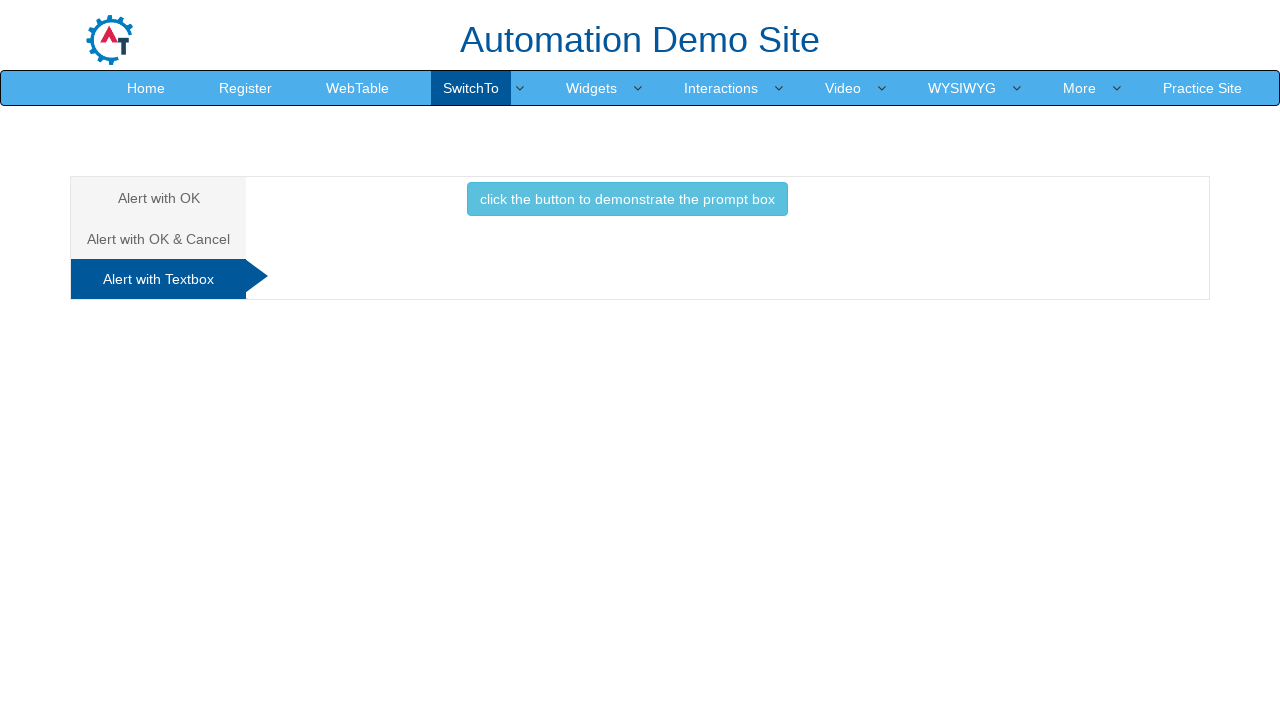